Interacts with a math quiz website by enabling the input checkbox, clicking to generate a new question, entering an answer in the input field, and clicking to check the answer.

Starting URL: https://www.realmath.de/Neues/Klasse8/binome/binomevar03.php

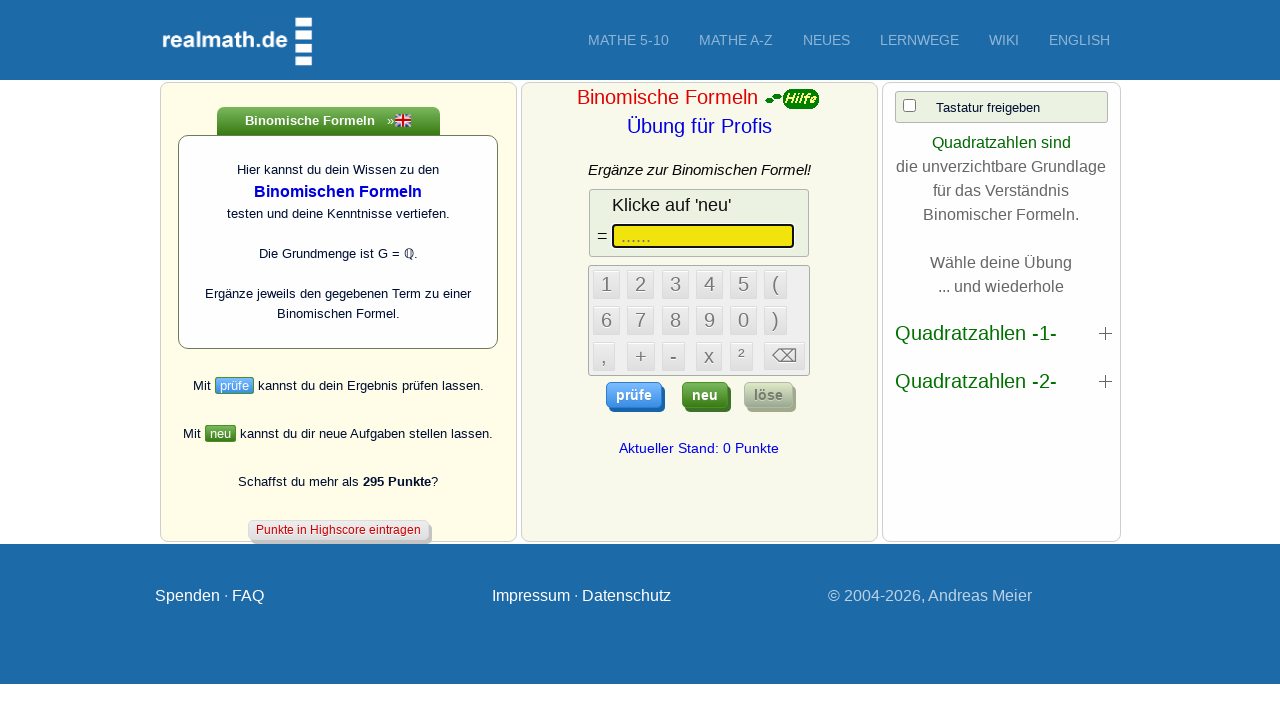

Clicked checkbox to enable input at (909, 106) on xpath=/html/body/form/div[2]/div/div/div/div[3]/center/table/tbody/tr/td[1]/inpu
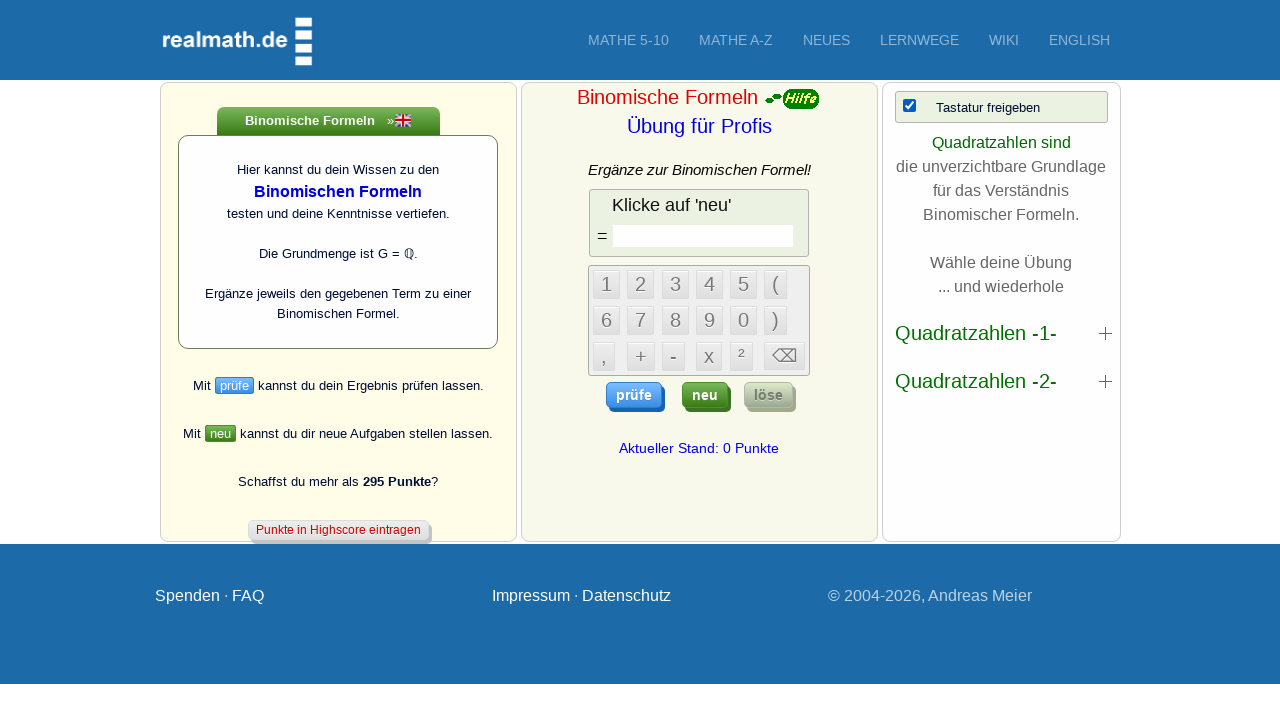

Clicked button to generate a new question at (705, 395) on .neuButton
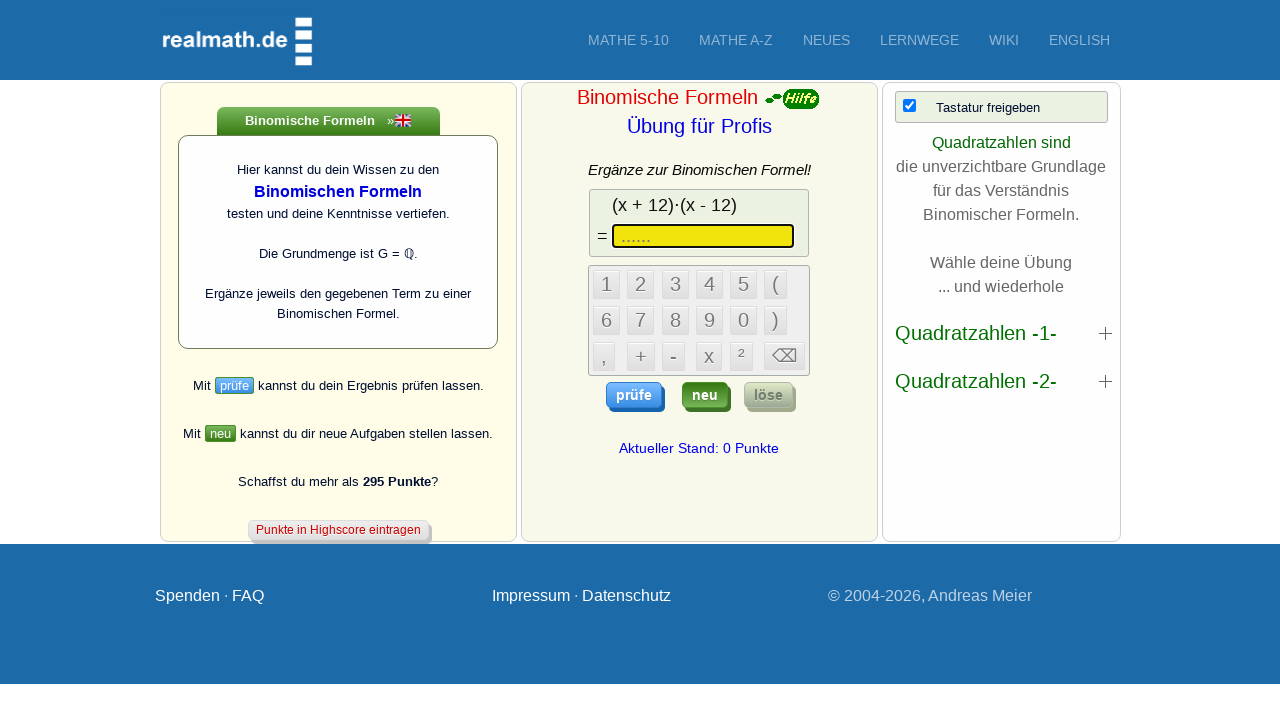

Question field loaded
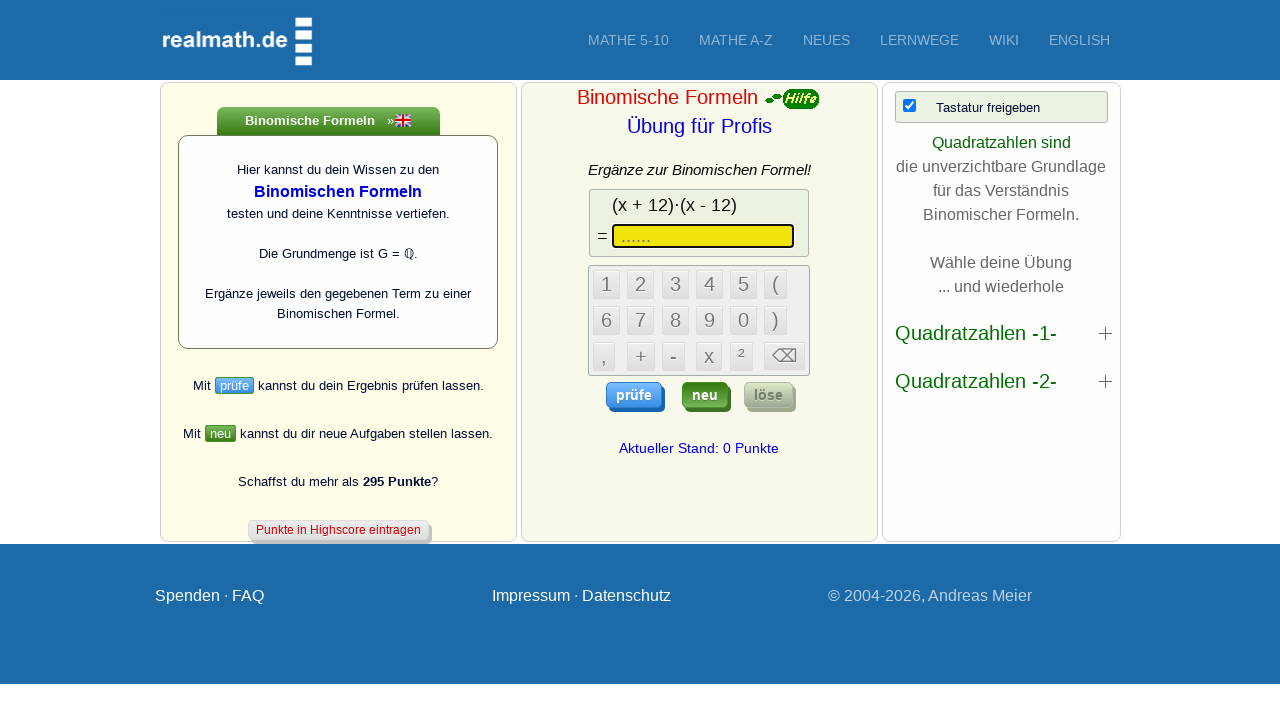

Entered answer 'x^2 + 2xy + y^2' in input field on #idxt1
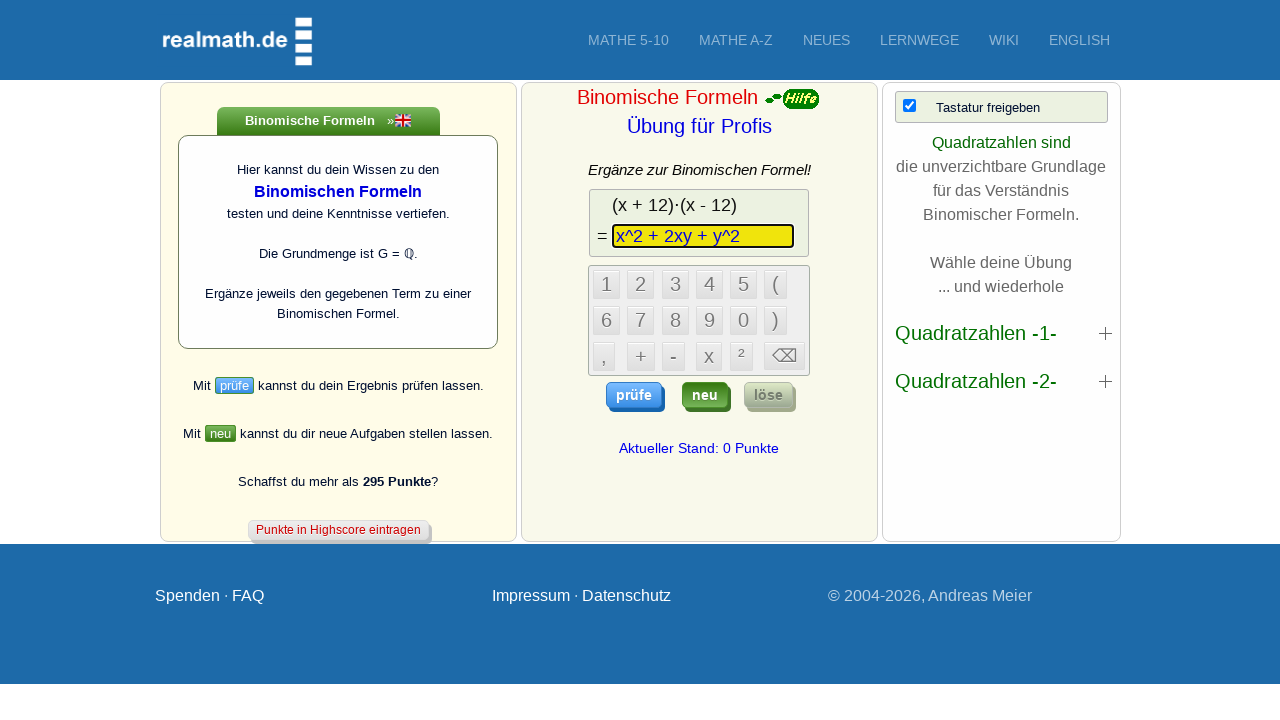

Clicked button to check the answer at (634, 395) on .pruefeButton
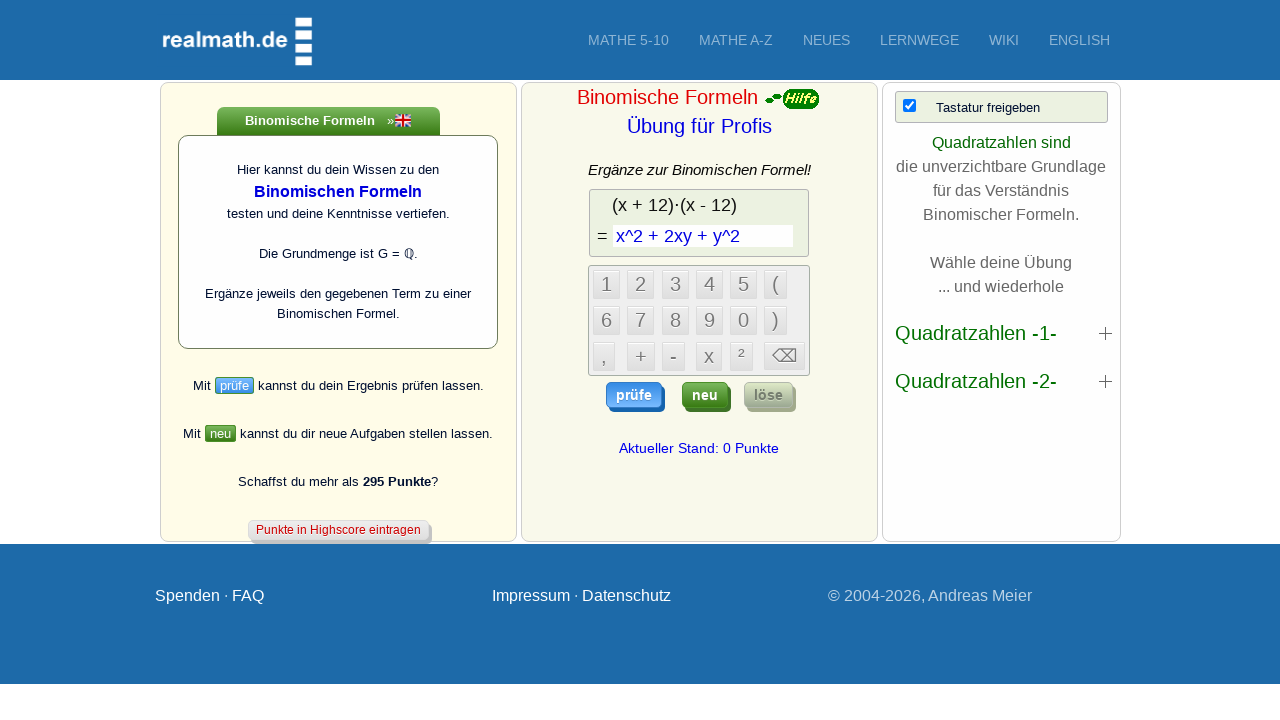

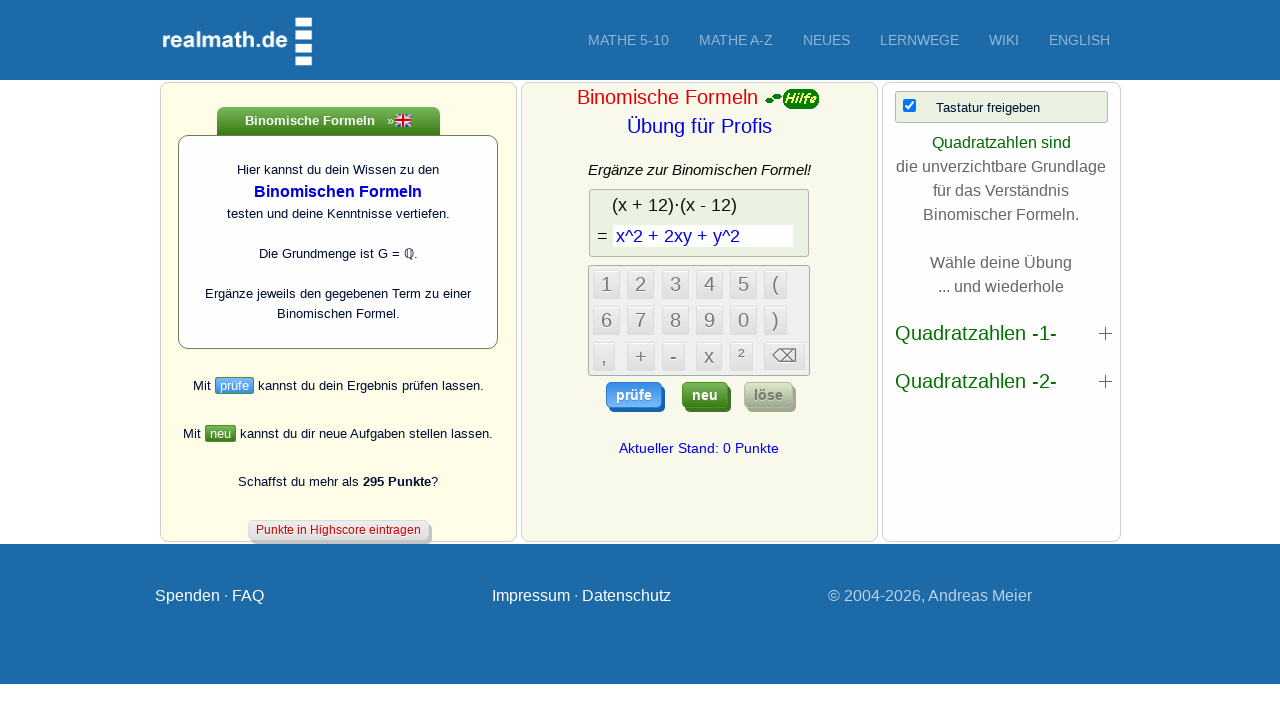